Tests dropdown selection functionality by selecting an option from a dropdown menu

Starting URL: https://practice.expandtesting.com/dropdown

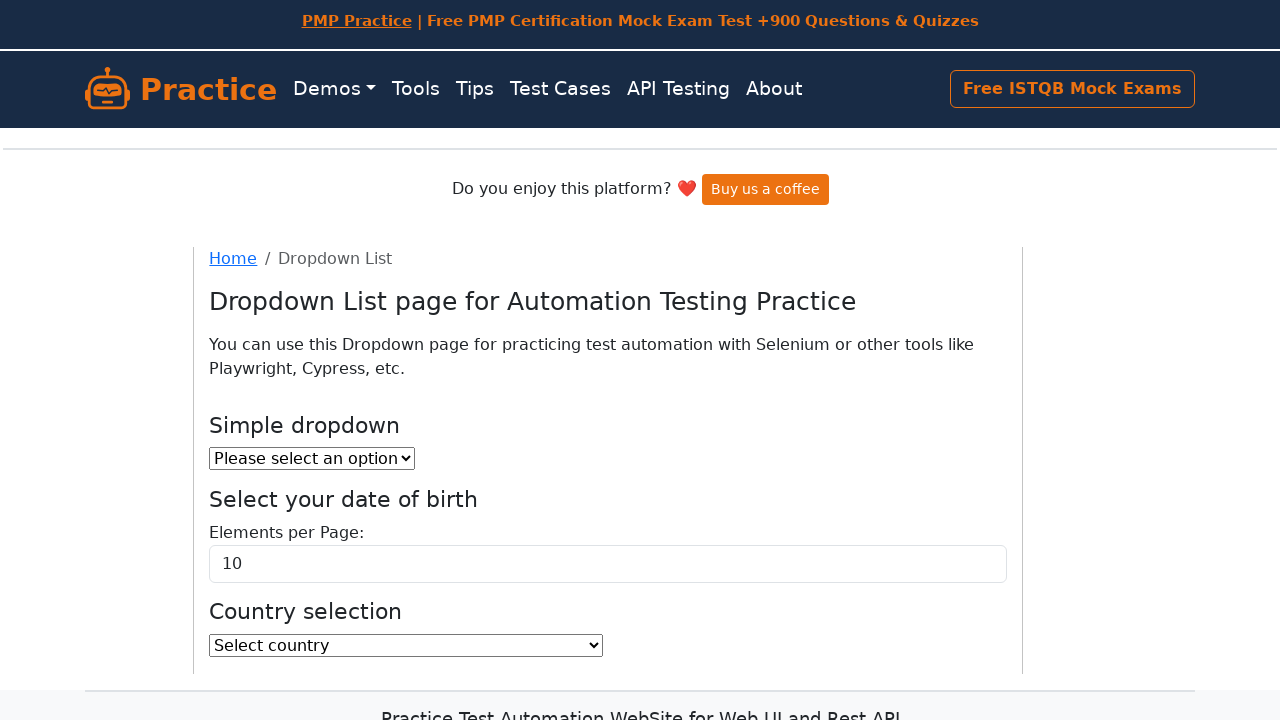

Located the dropdown element with id 'dropdown'
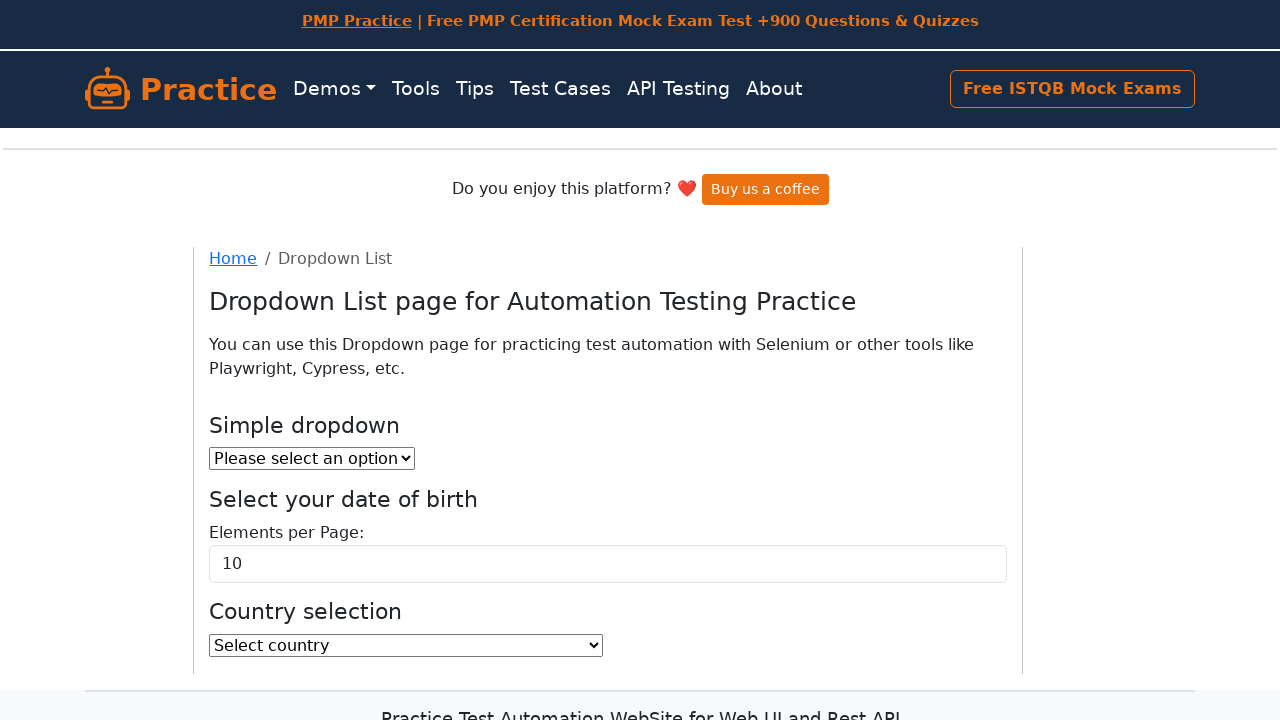

Selected 'Option 2' from the dropdown menu on #dropdown
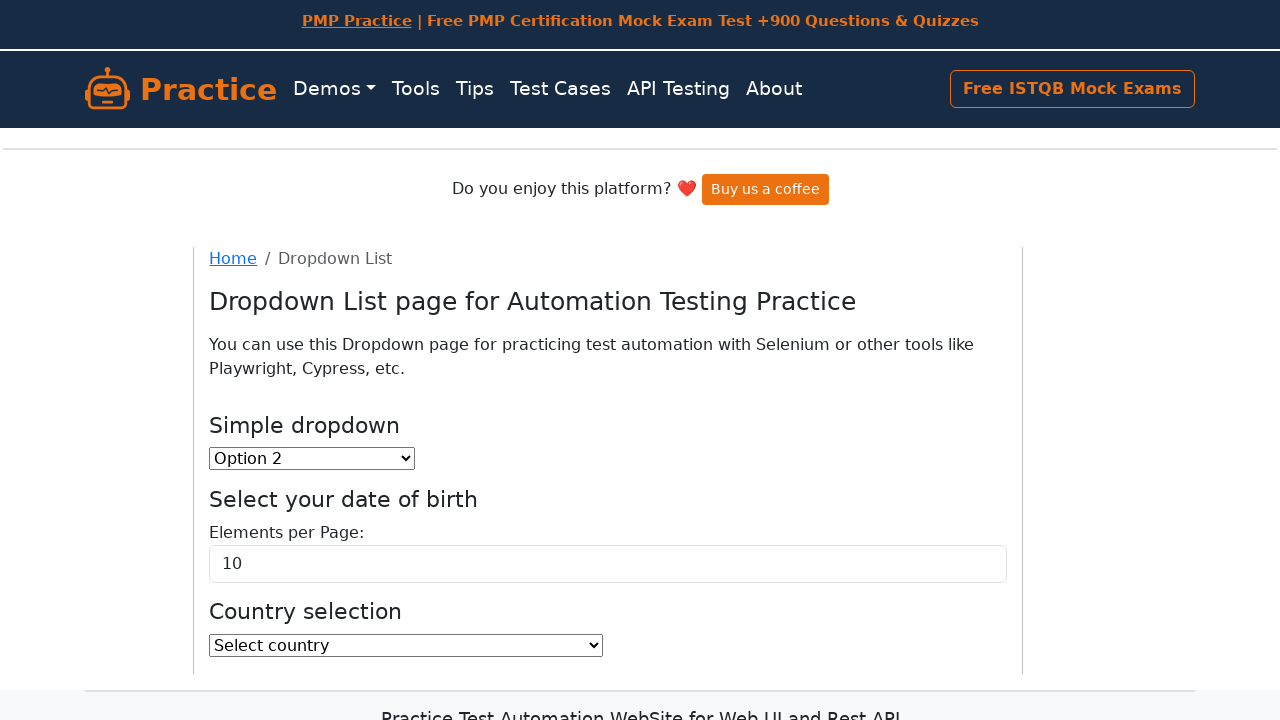

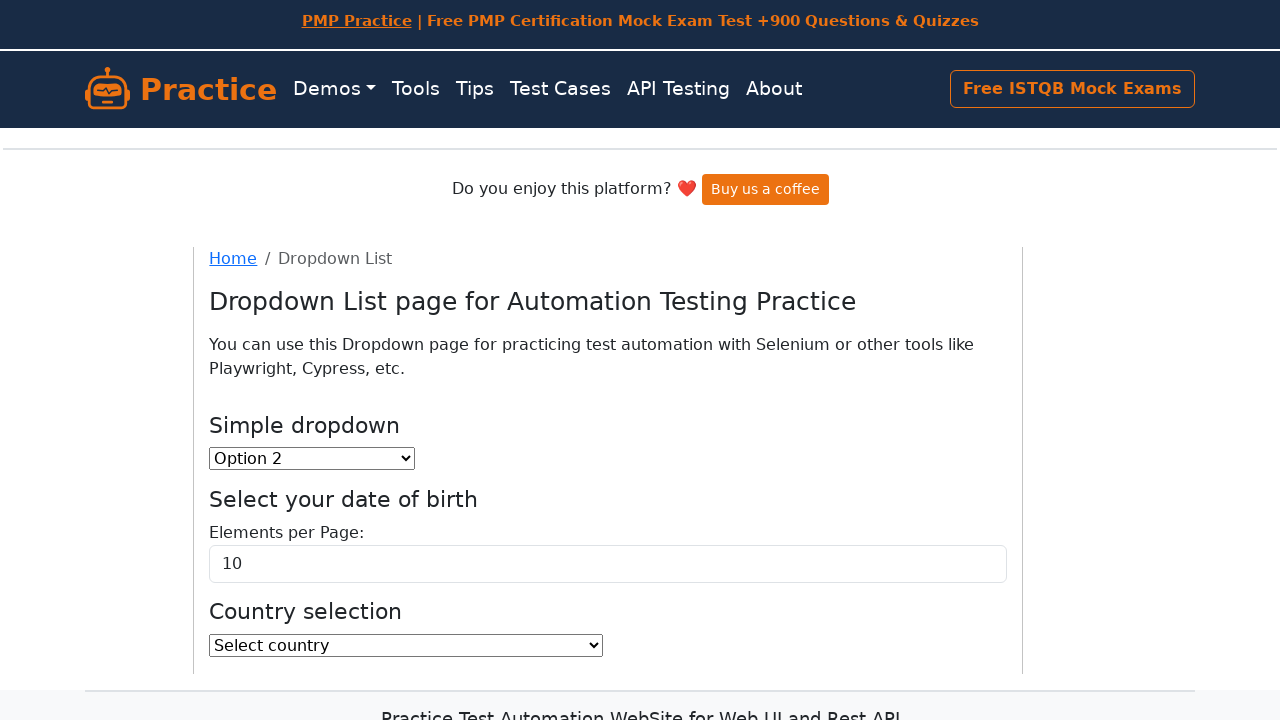